Tests A/B test opt-out functionality by adding an opt-out cookie before navigating to the A/B test page, then verifying the page shows opted-out status

Starting URL: http://the-internet.herokuapp.com

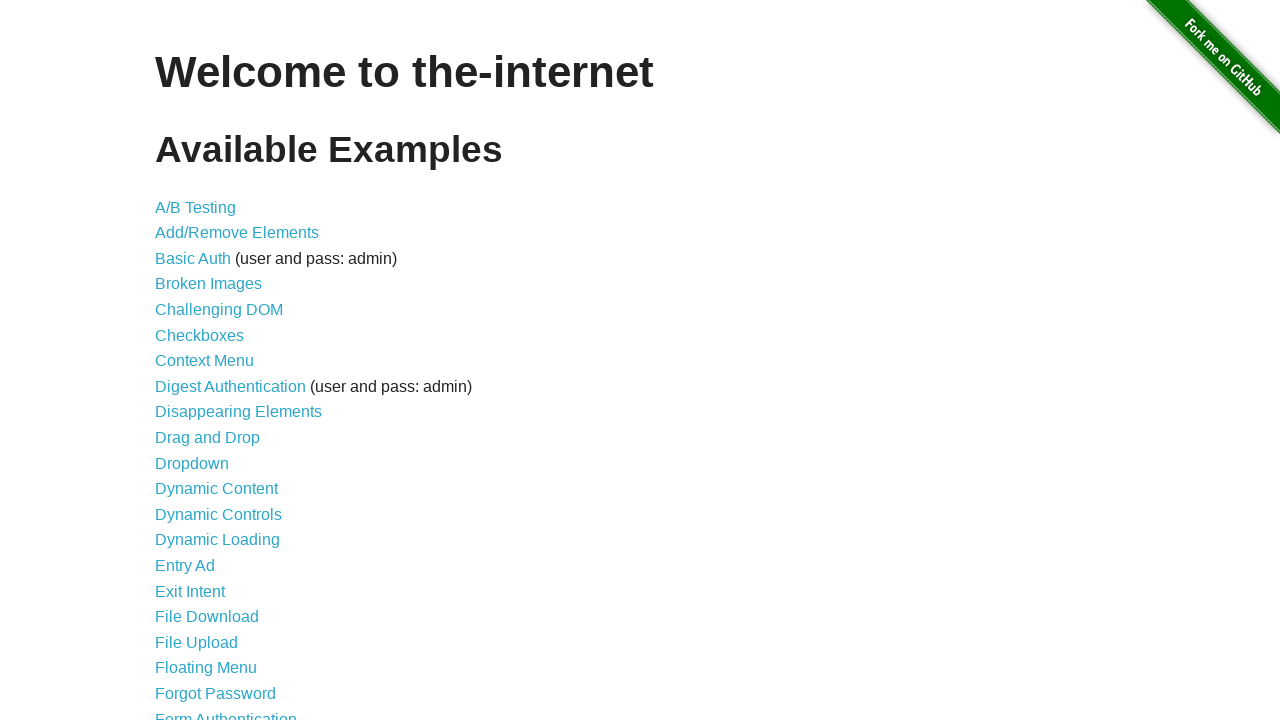

Added optimizelyOptOut cookie with value 'true' to the-internet.herokuapp.com domain
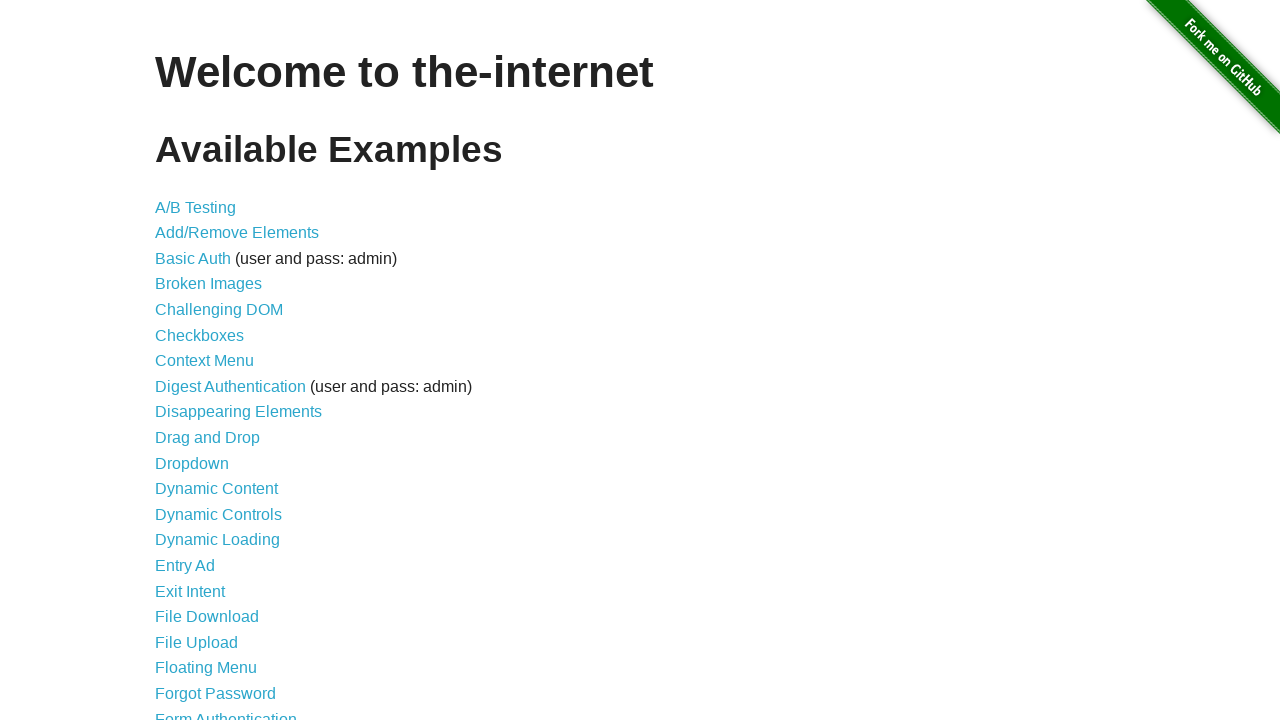

Navigated to A/B test page
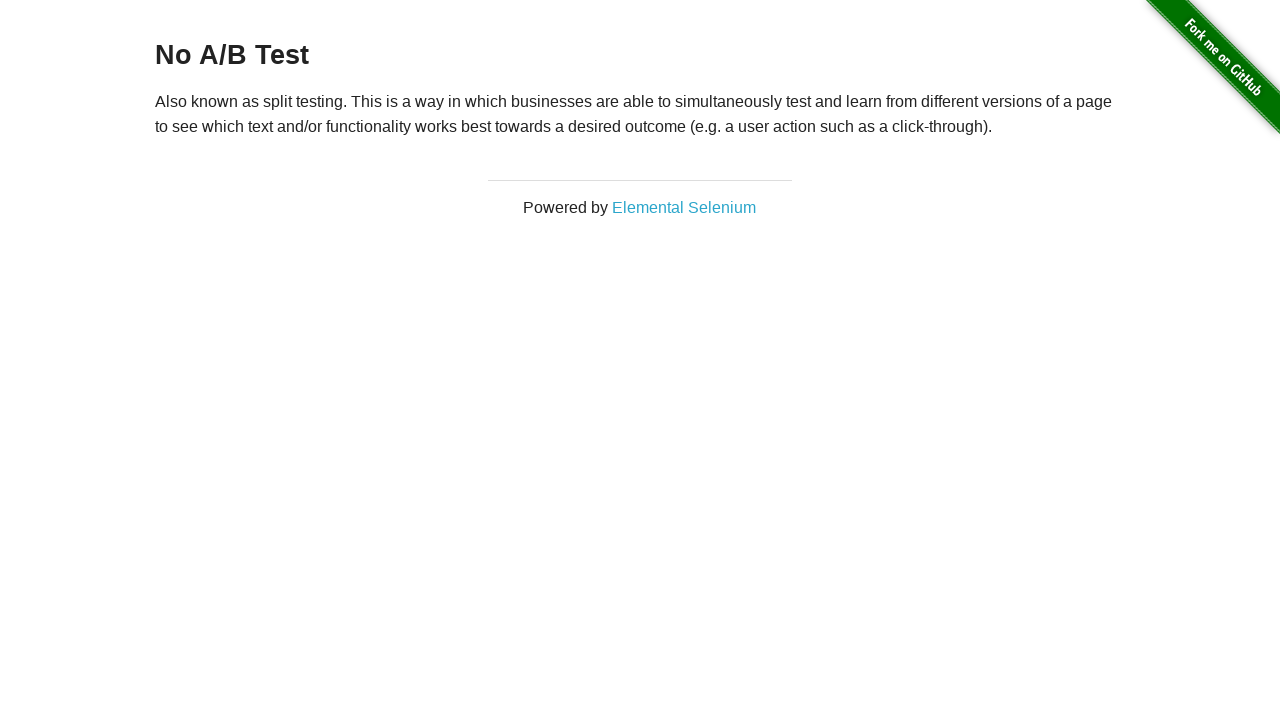

A/B test page heading loaded and became visible
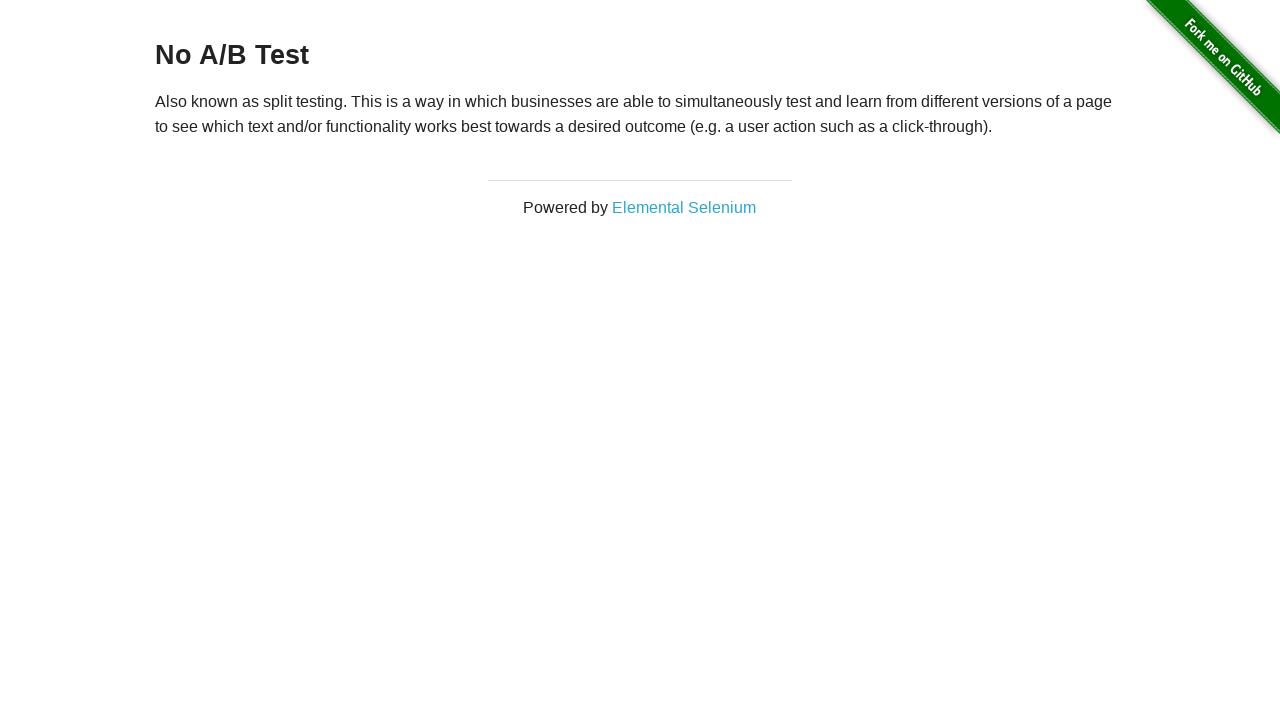

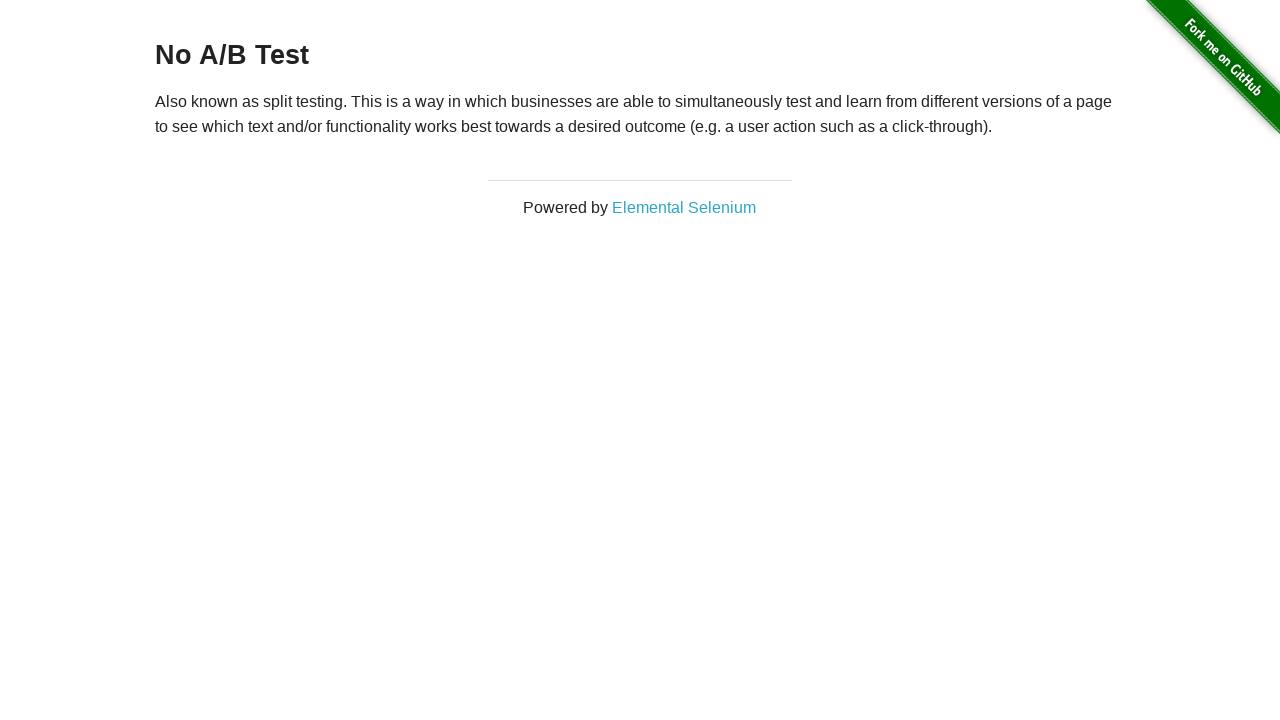